Tests registration form functionality by filling required fields (first name, last name, email) and verifying successful registration message

Starting URL: http://suninjuly.github.io/registration1.html

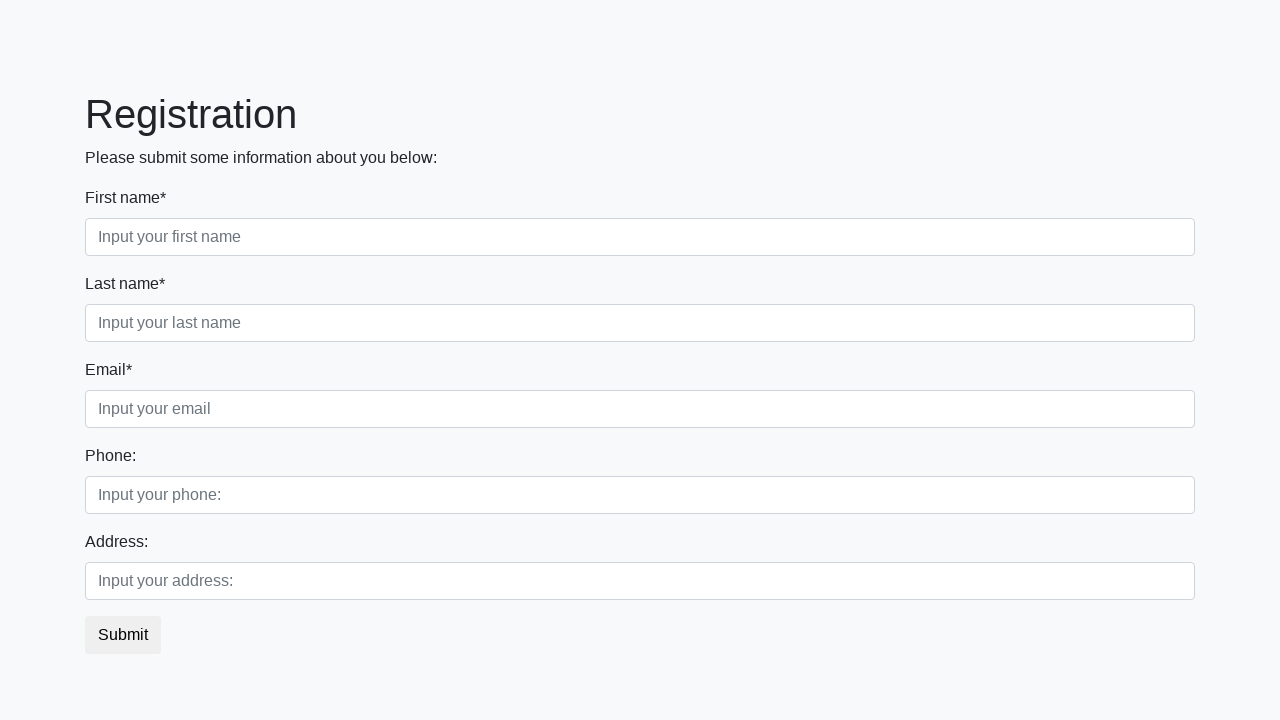

Filled first name field with 'Vera' on .first_block .first_class .first
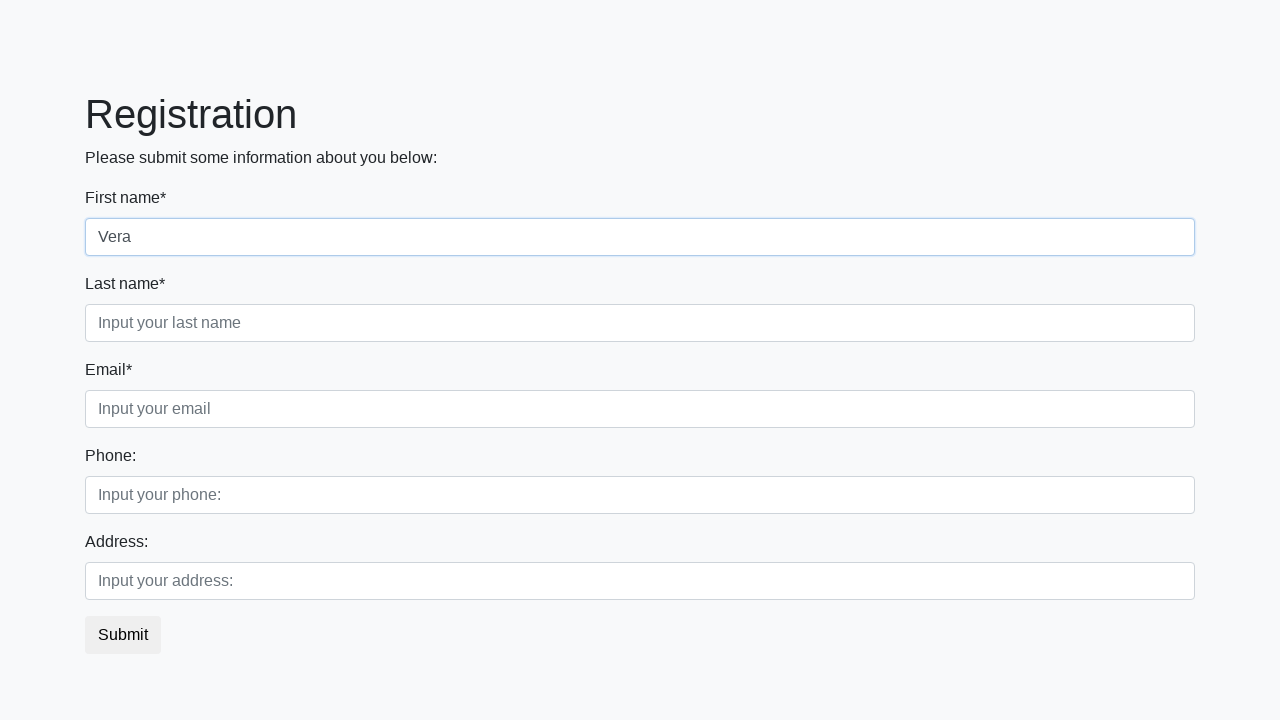

Filled last name field with 'Voytanik' on .first_block .second_class .second
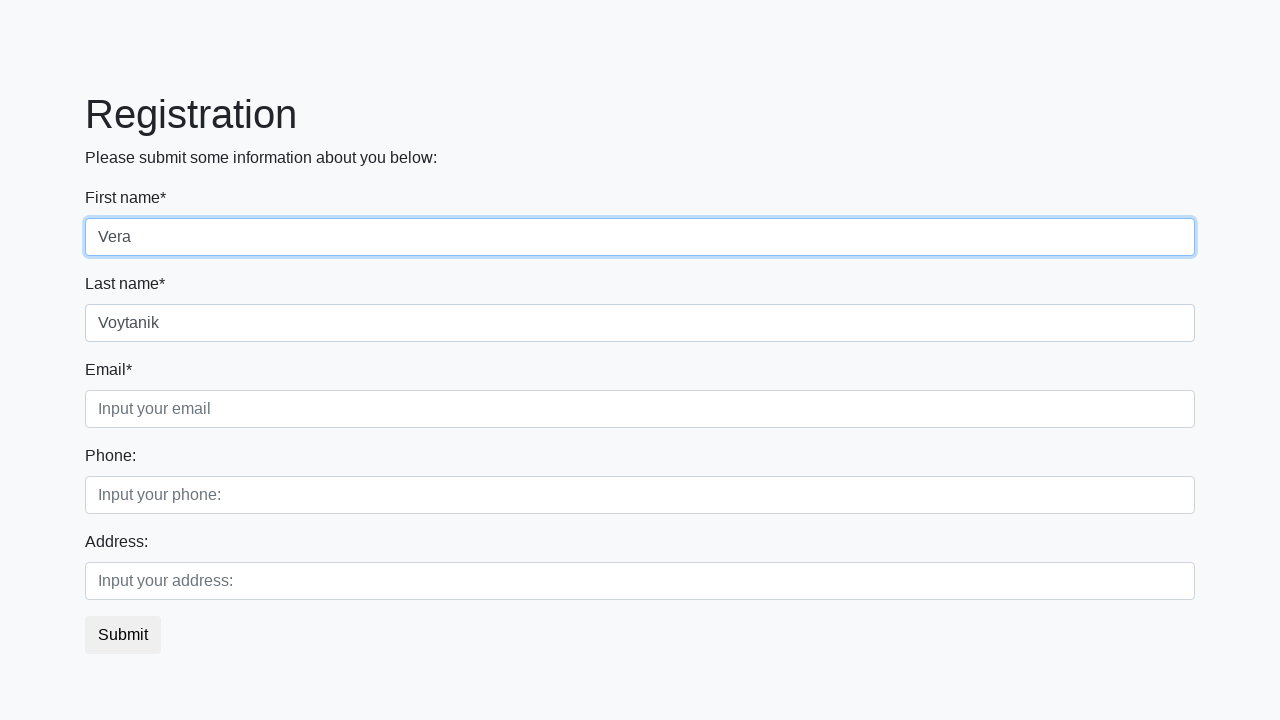

Filled email field with 'vv@mail.ru' on .first_block .third_class .third
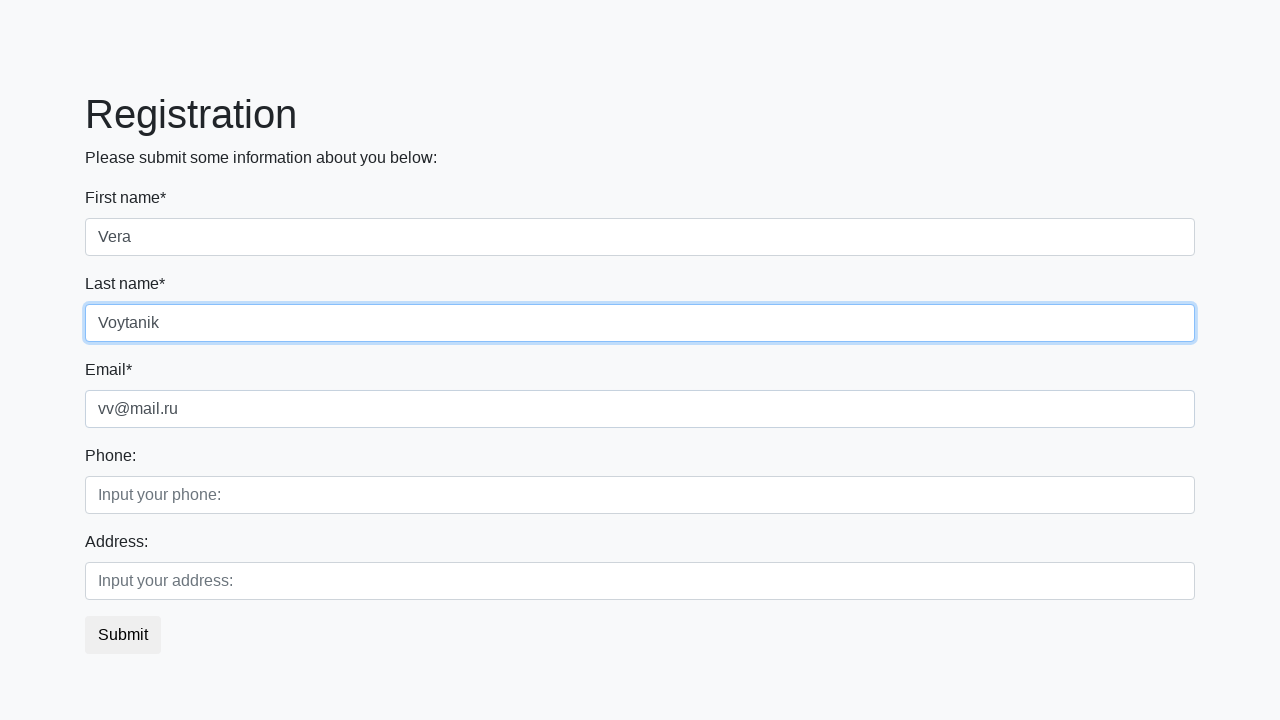

Clicked registration submit button at (123, 635) on button.btn
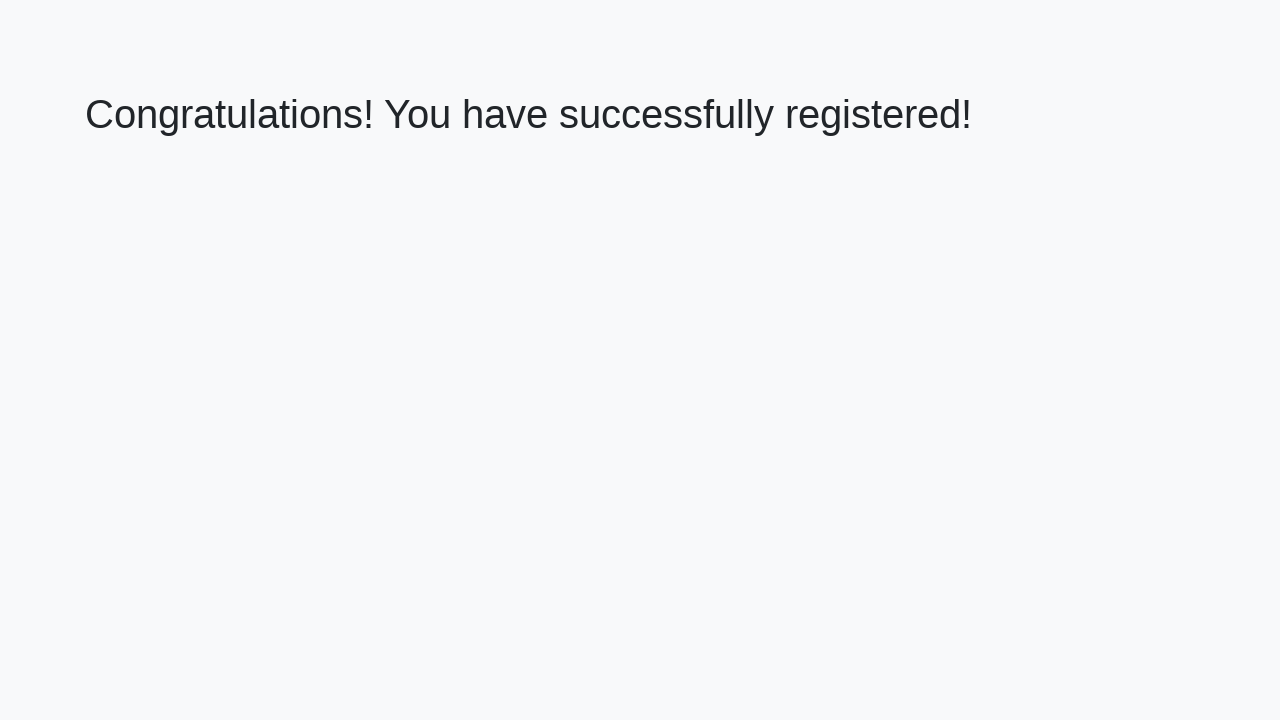

Success message header loaded
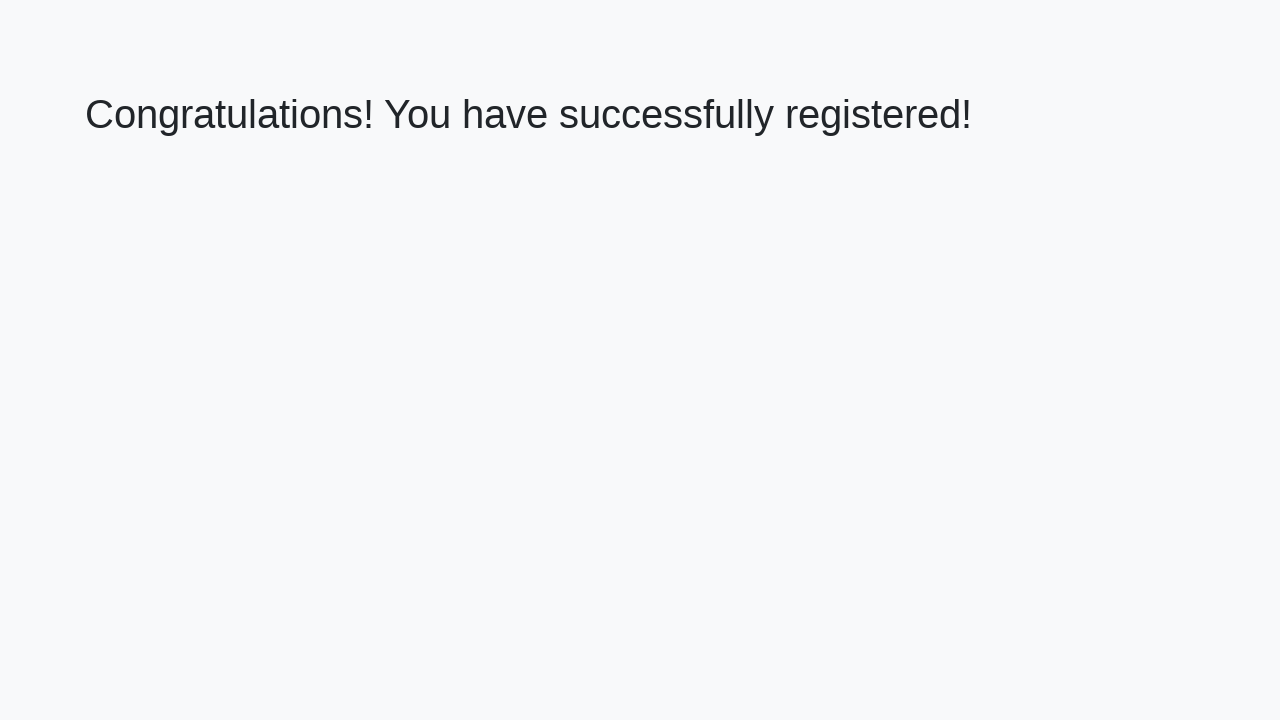

Retrieved success message text
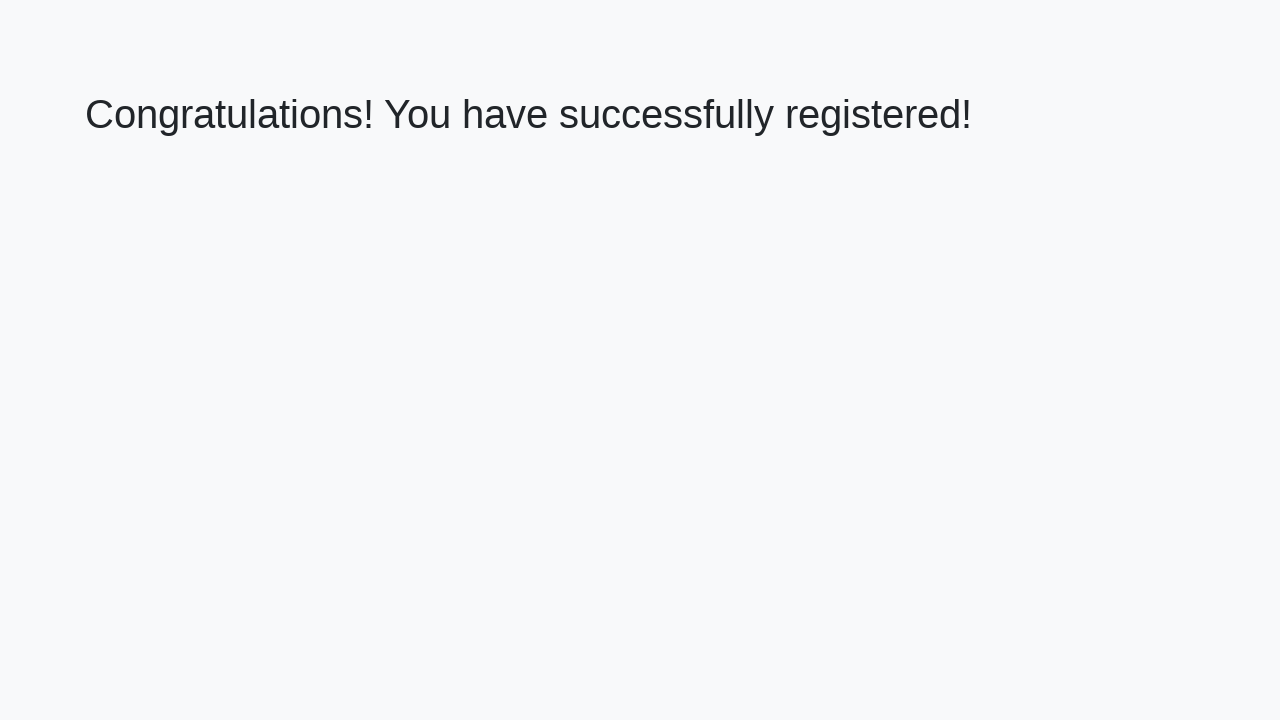

Verified registration success message: 'Congratulations! You have successfully registered!'
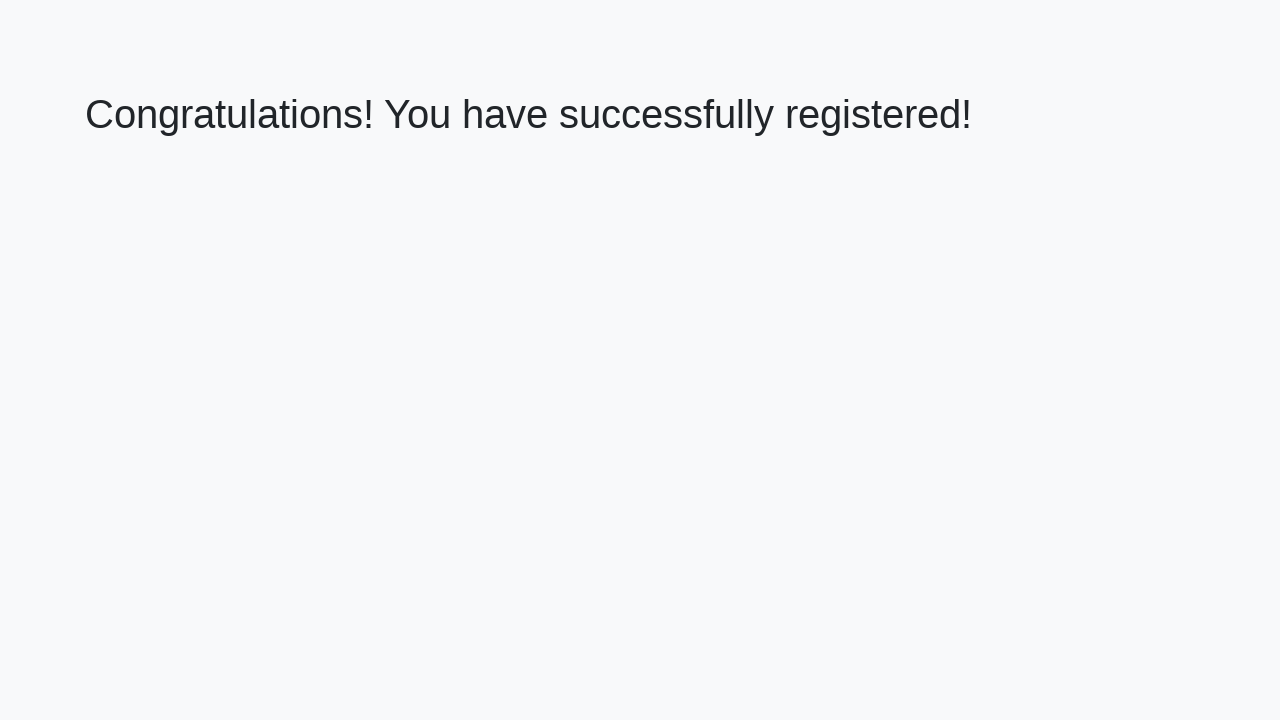

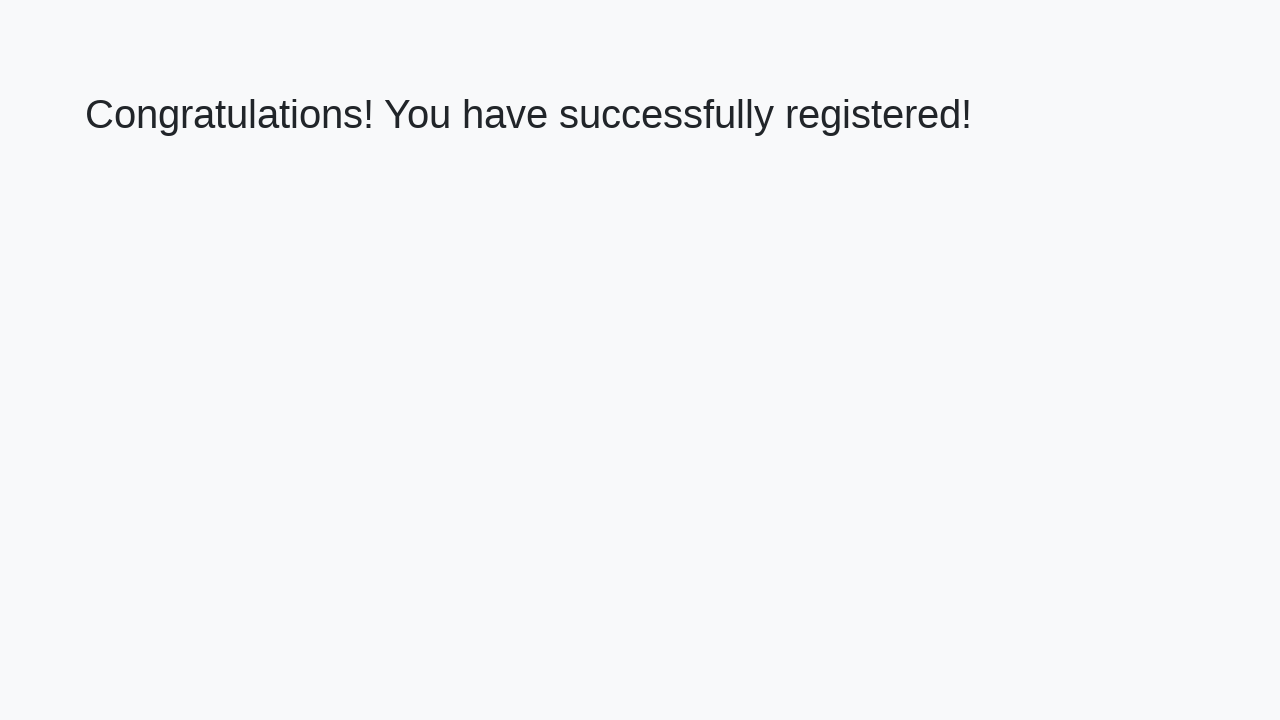